Clicks on a link containing "Horiz" to navigate to Horizontal Slider page

Starting URL: https://the-internet.herokuapp.com

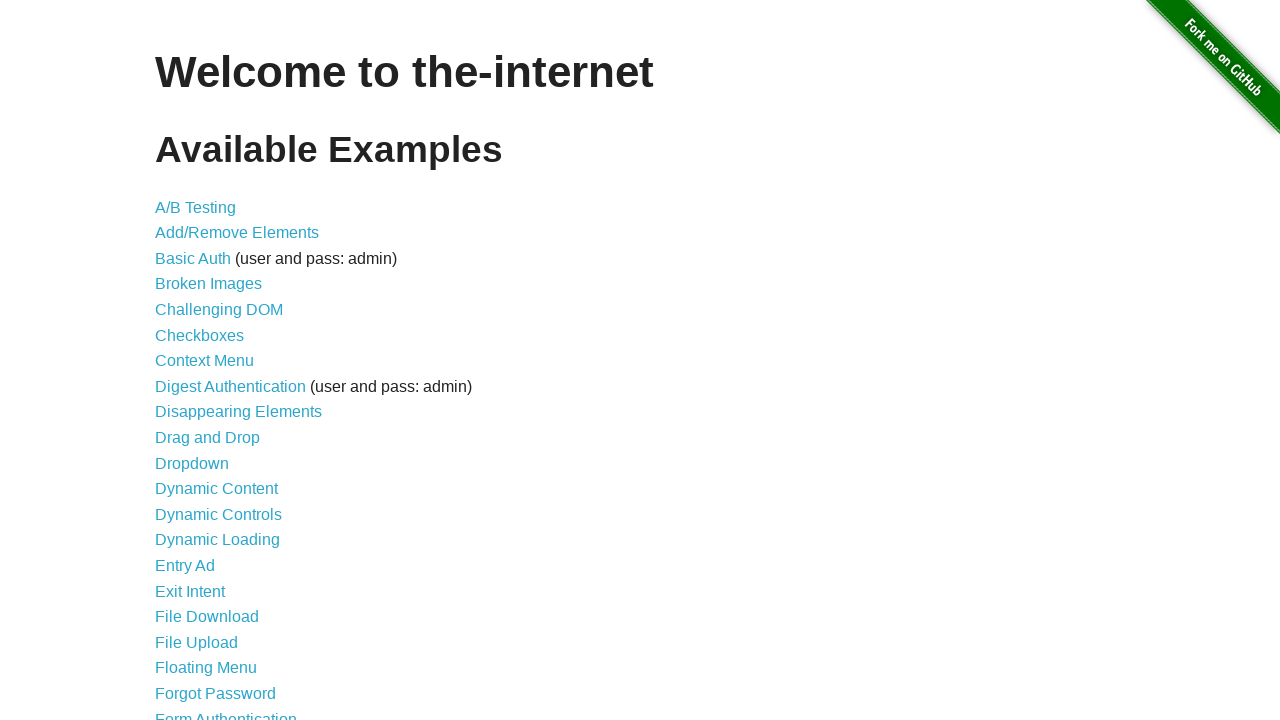

Clicked on link containing 'Horiz' to navigate to Horizontal Slider page at (214, 361) on text=/.*Horiz.*/
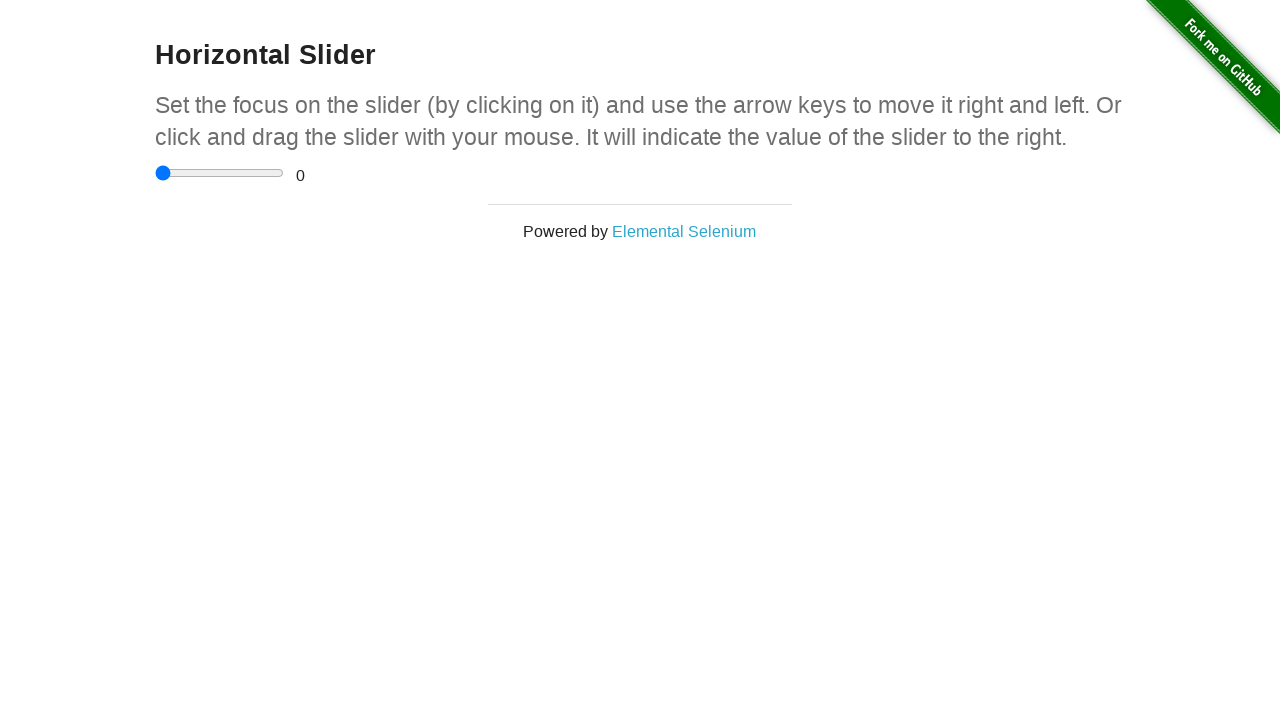

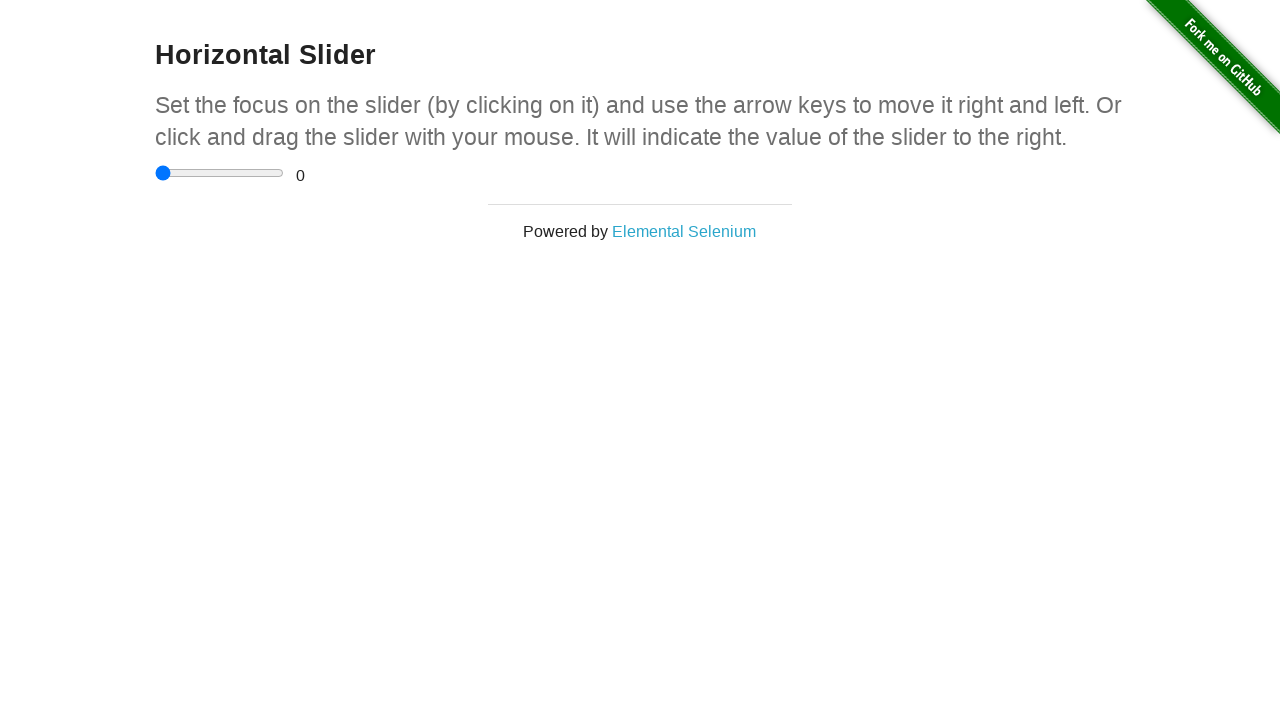